Tests scrolling functionality on Oracle Java page by scrolling down, up, and to specific positions

Starting URL: https://www.oracle.com/in/java/

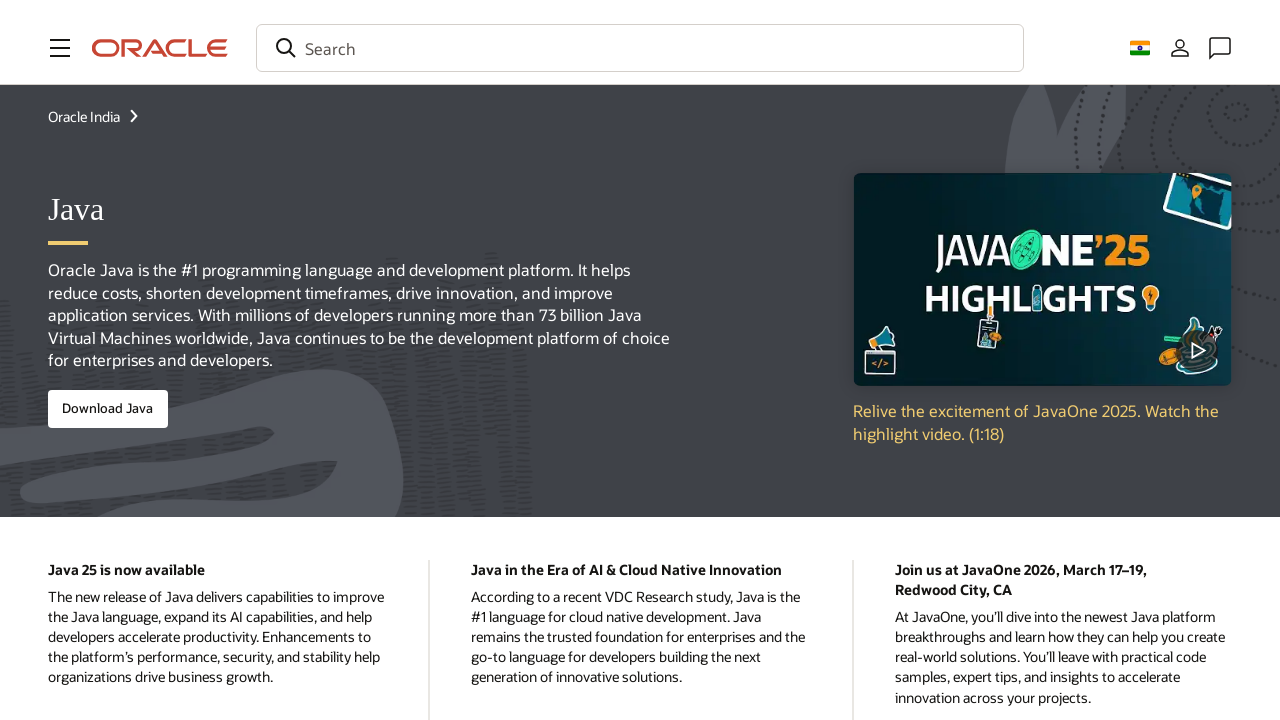

Scrolled down by 700 pixels on Oracle Java page
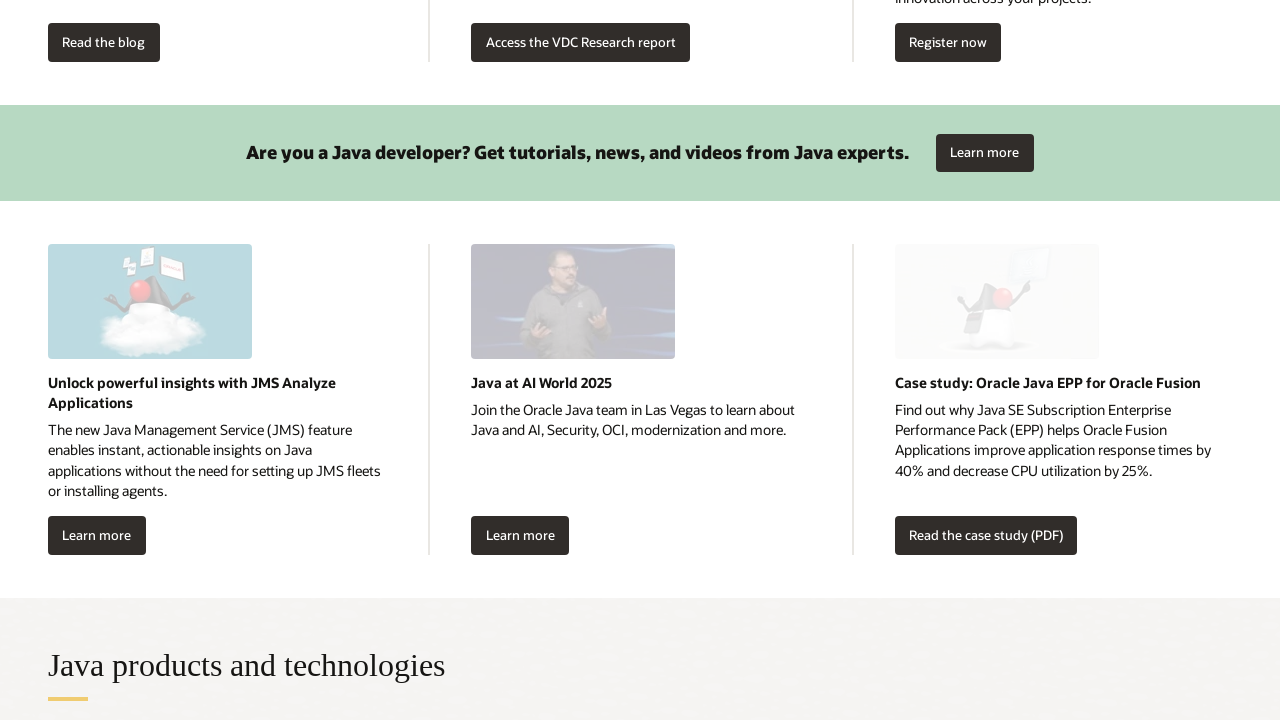

Waited 2000ms for scroll animation to complete
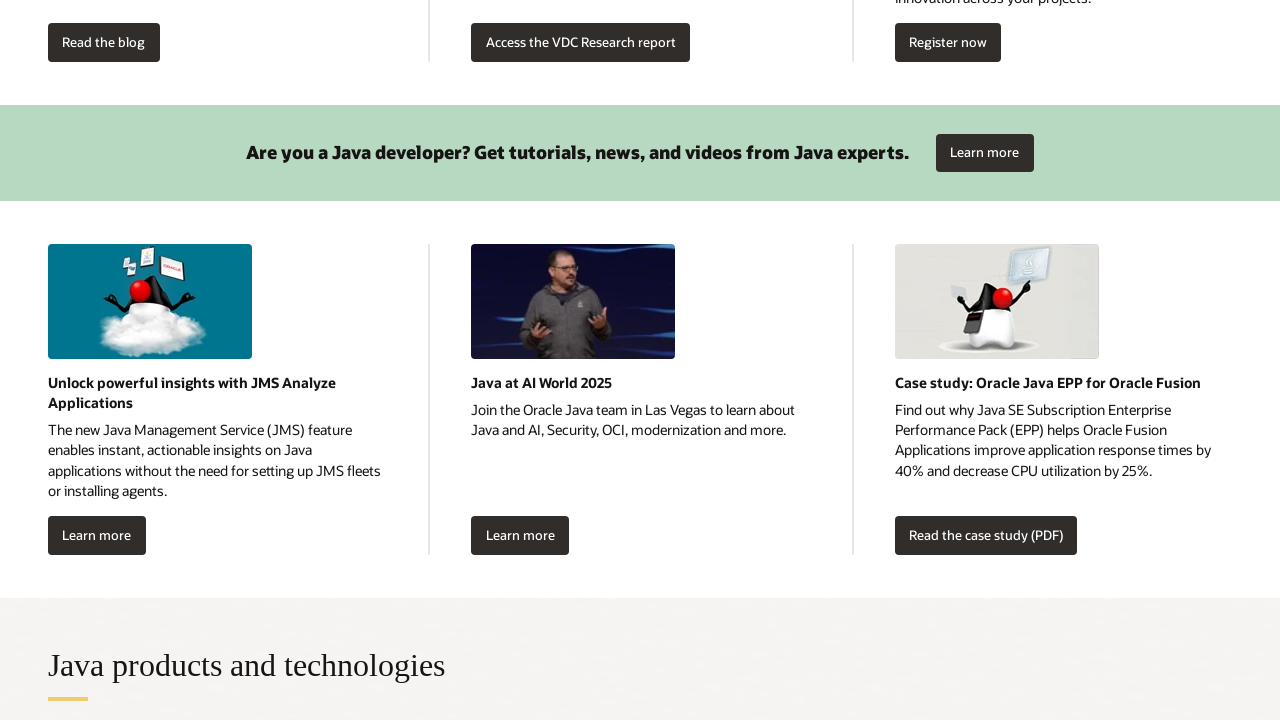

Scrolled up by 700 pixels
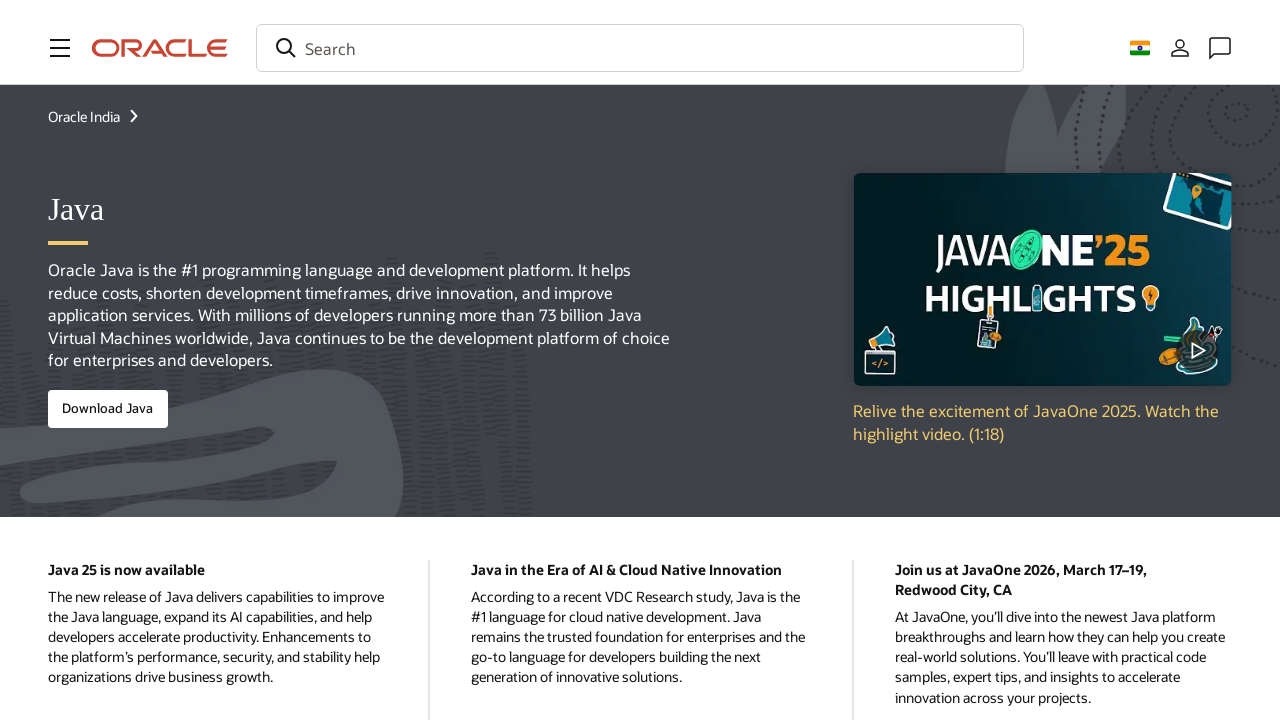

Waited 2000ms for scroll animation to complete
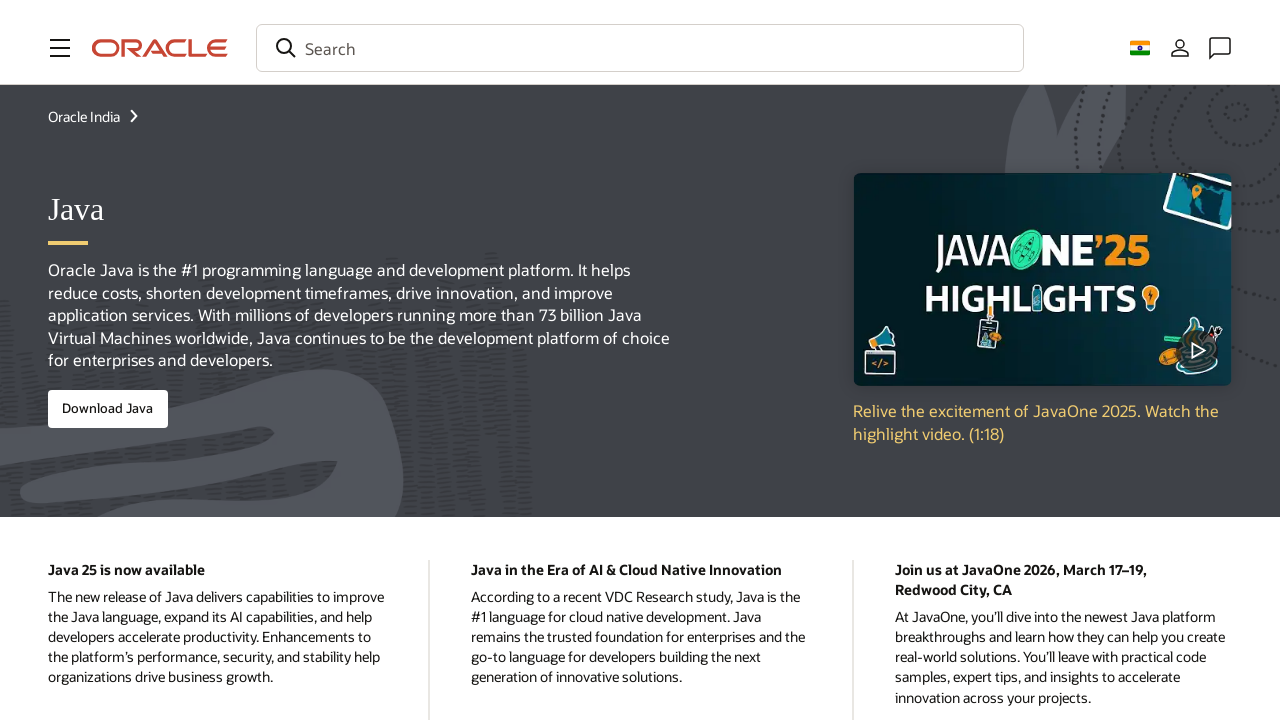

Scrolled to 1000 pixels from top of page
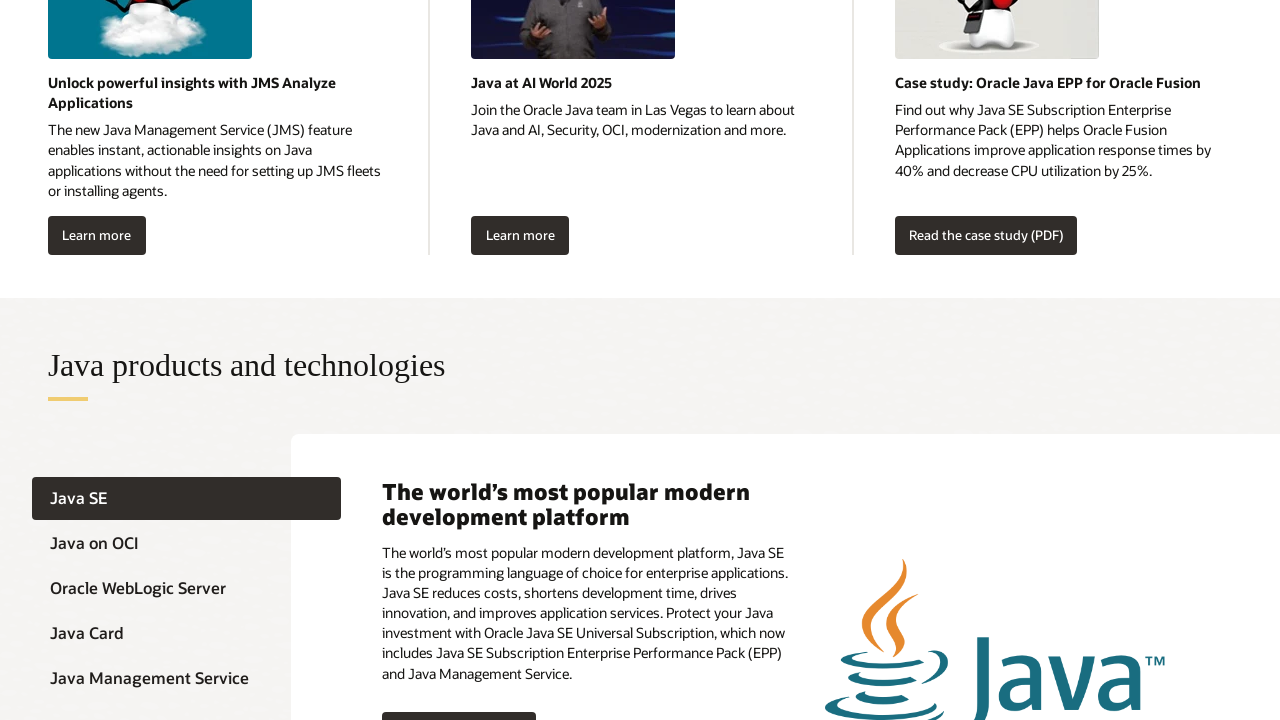

Waited 2000ms for scroll animation to complete
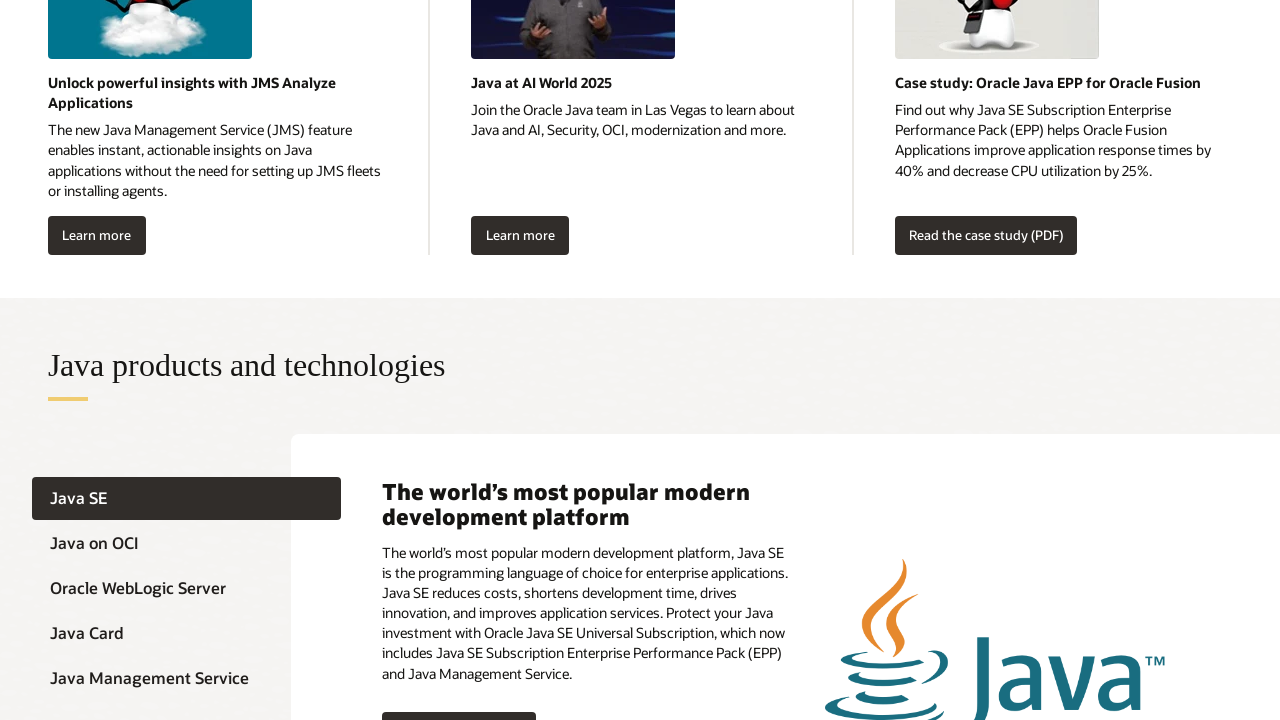

Scrolled to 3000 pixels from top of page
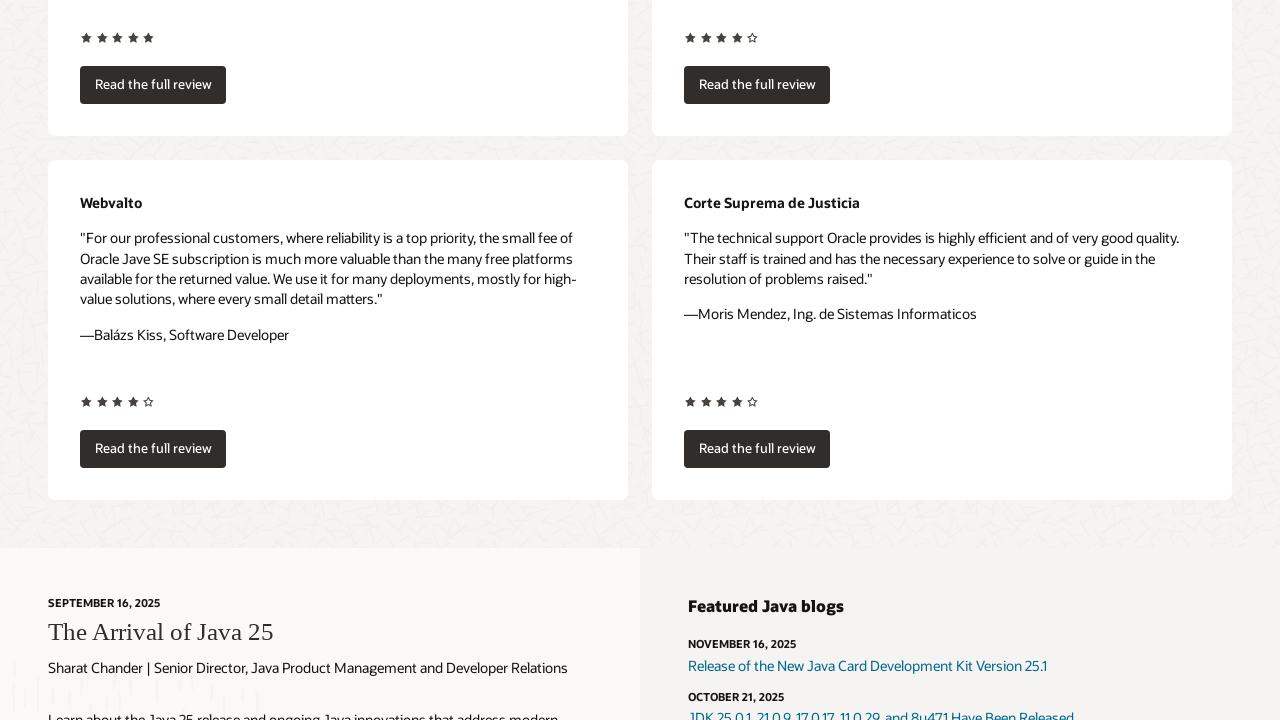

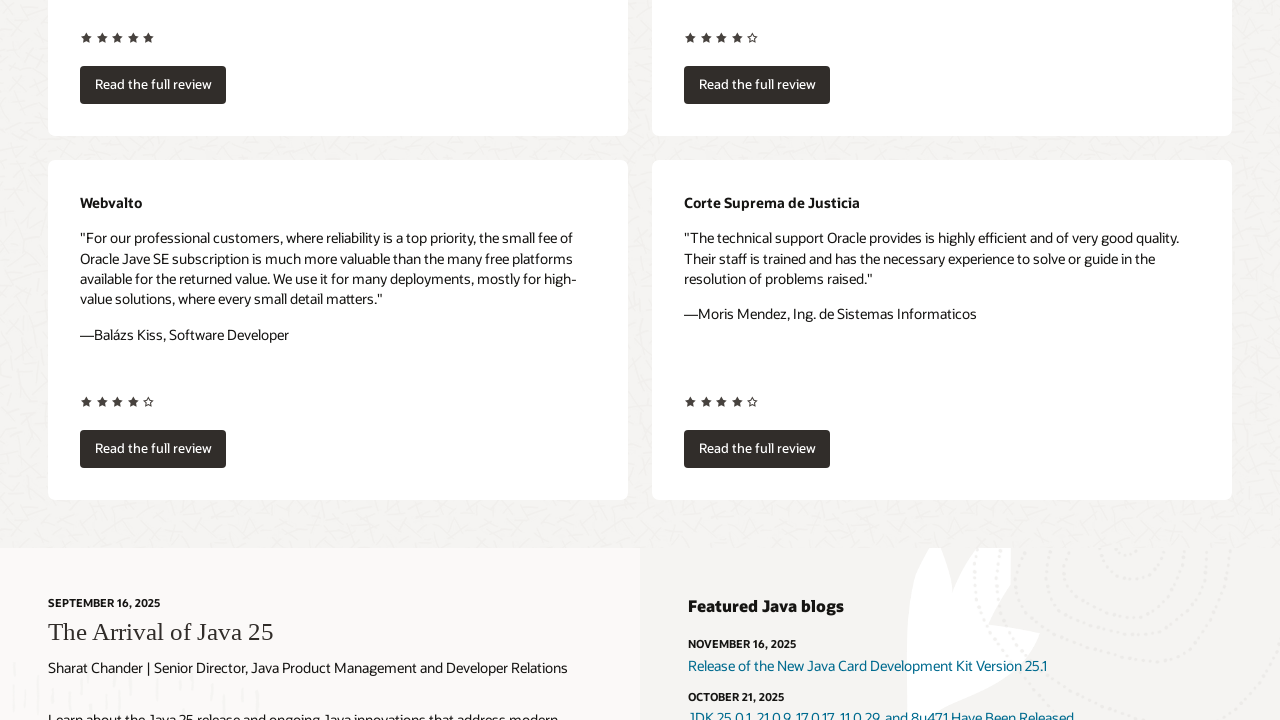